Tests drag and drop functionality on jQuery UI demo page by dragging an element and dropping it onto a target droppable area

Starting URL: https://jqueryui.com/droppable/

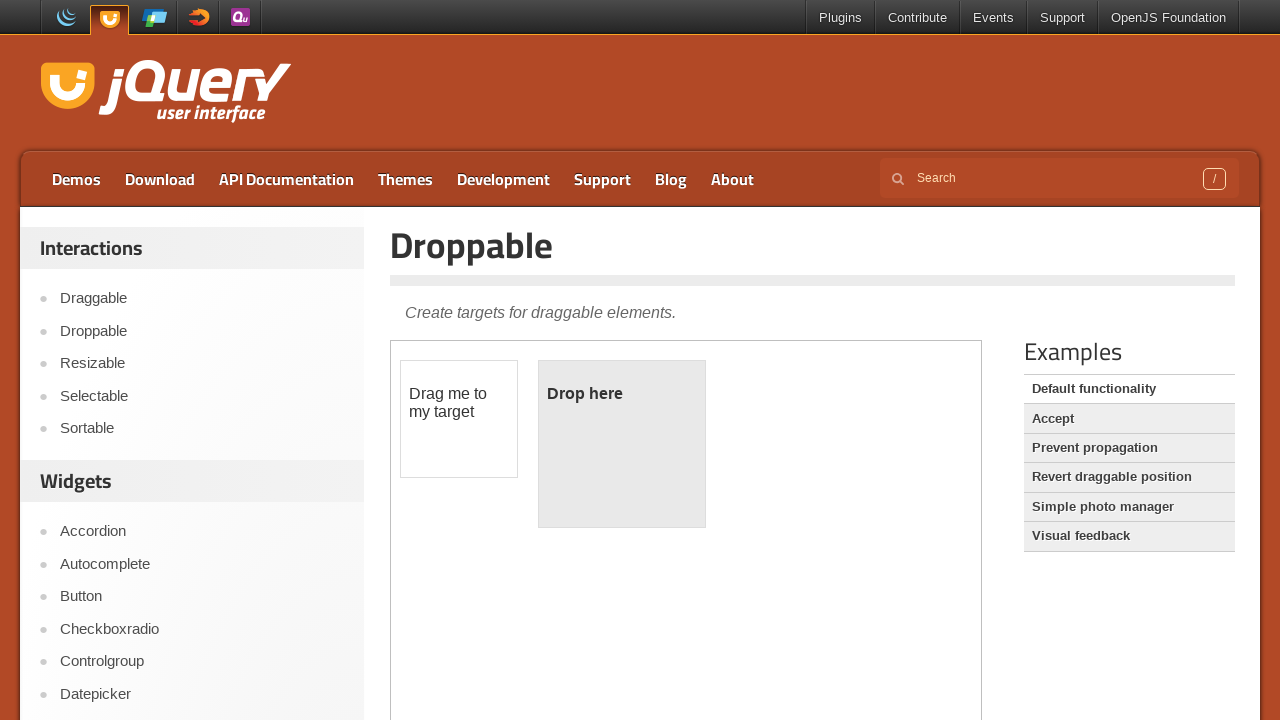

Located the demo iframe containing drag and drop elements
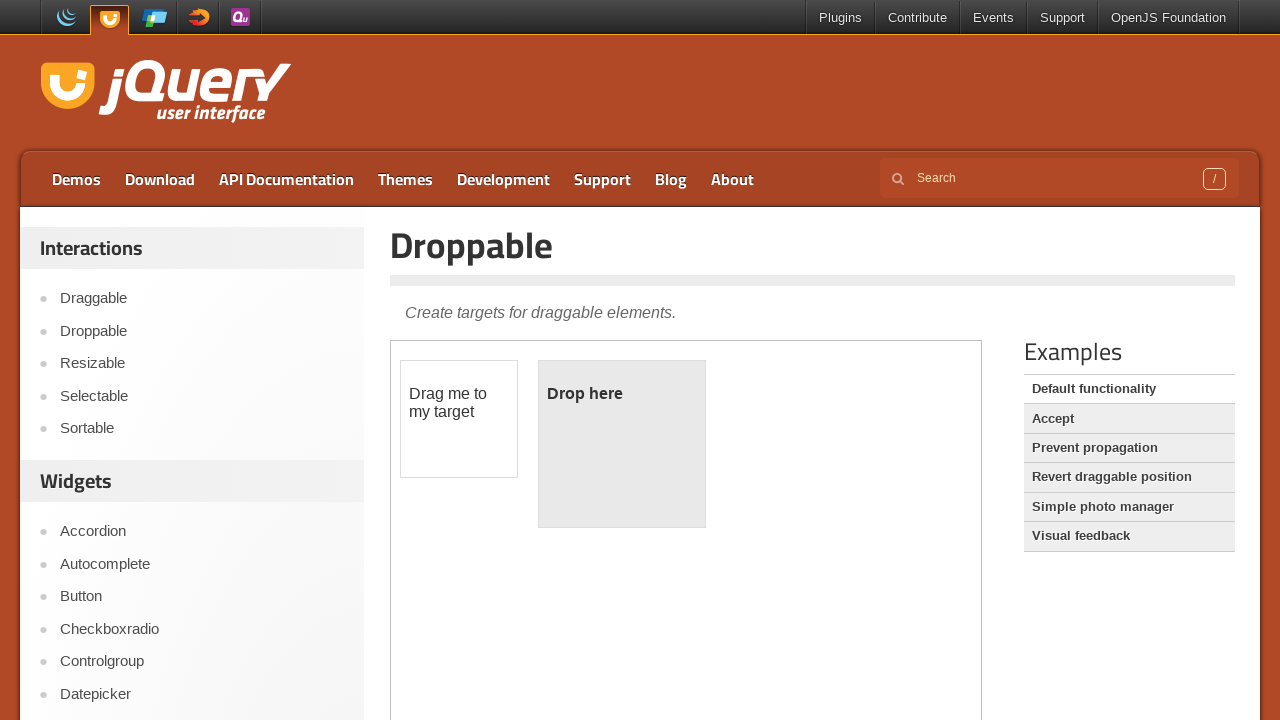

Located the draggable element within the frame
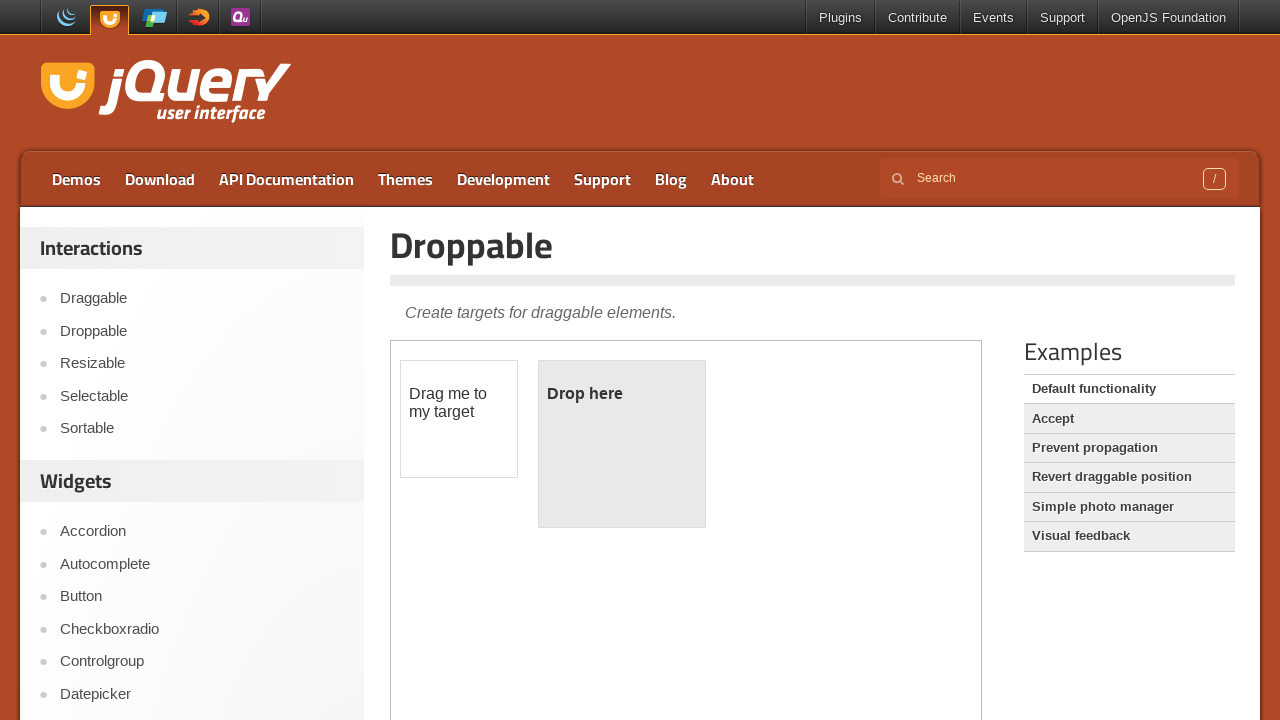

Located the droppable target element within the frame
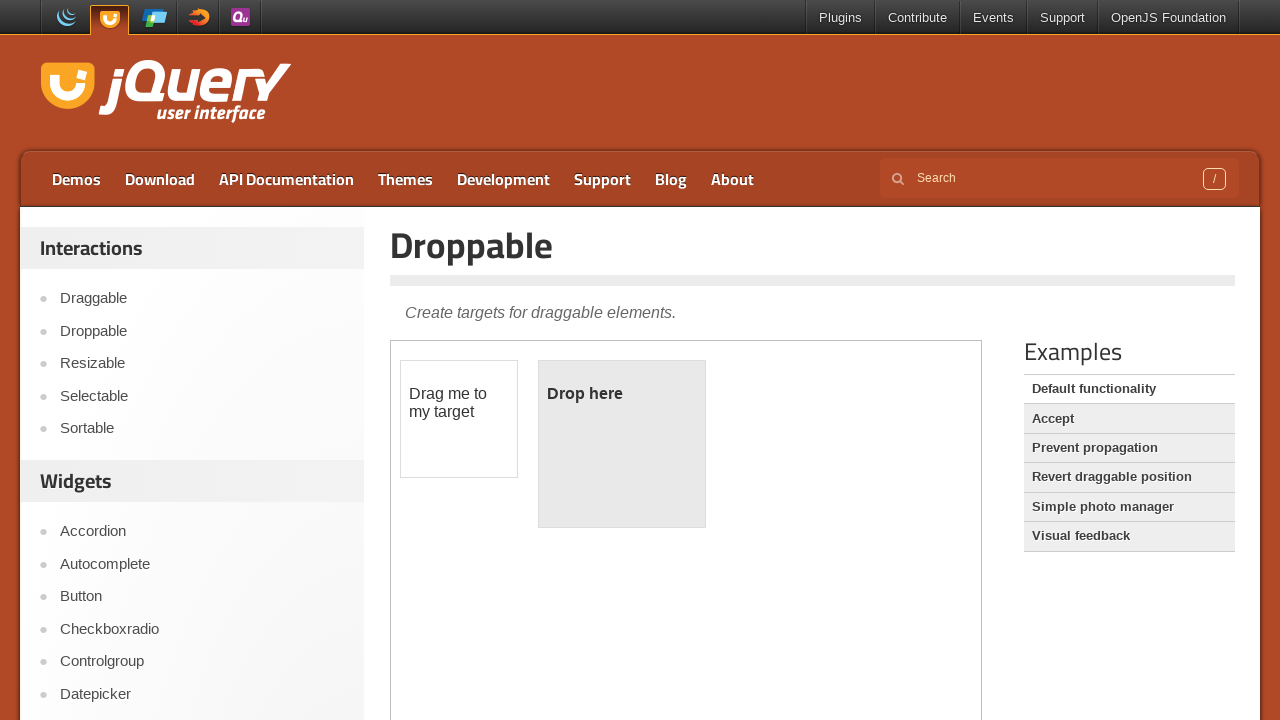

Dragged the draggable element and dropped it onto the droppable target at (622, 444)
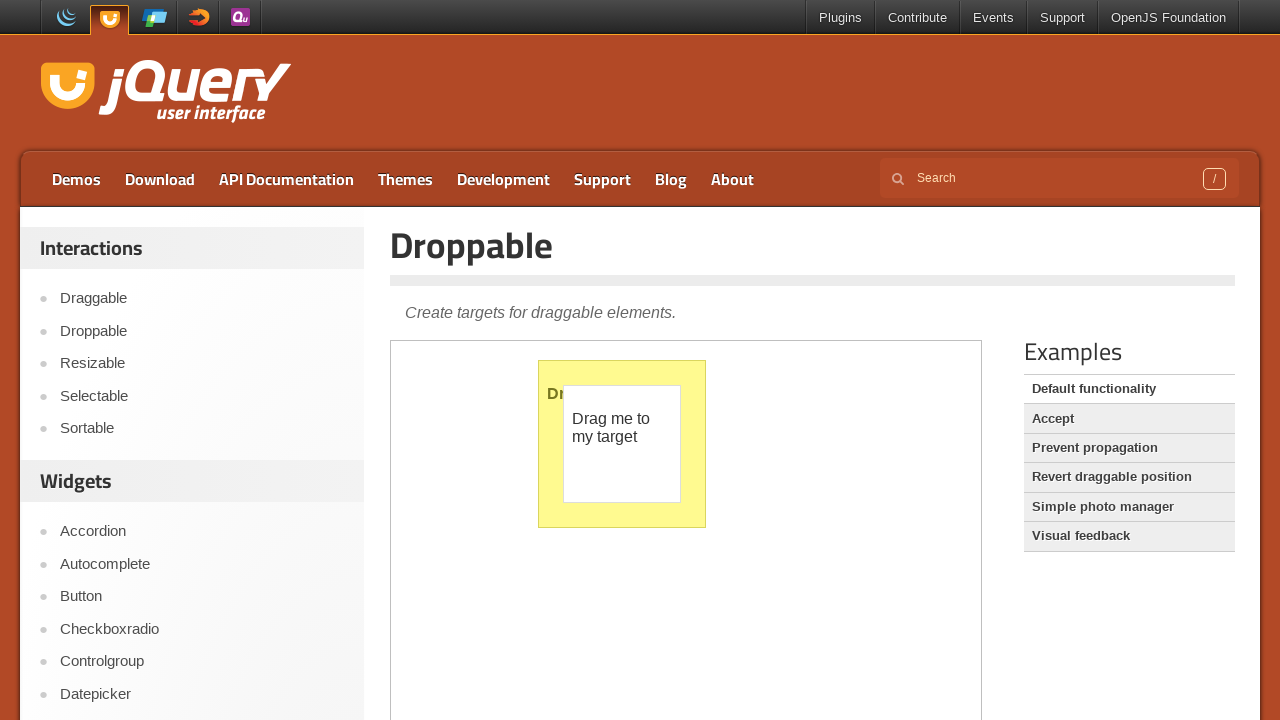

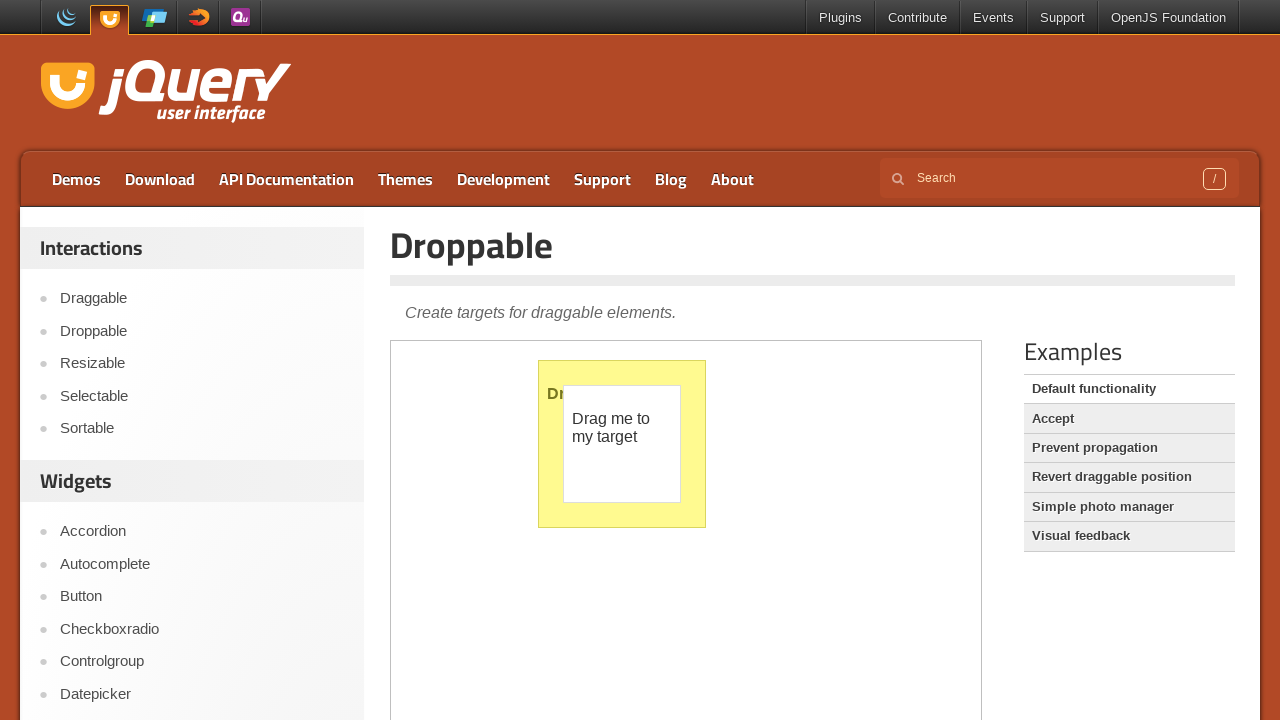